Tests GitHub search functionality with an empty keyword and verifies that a tip/suggestion is displayed

Starting URL: https://github.com/

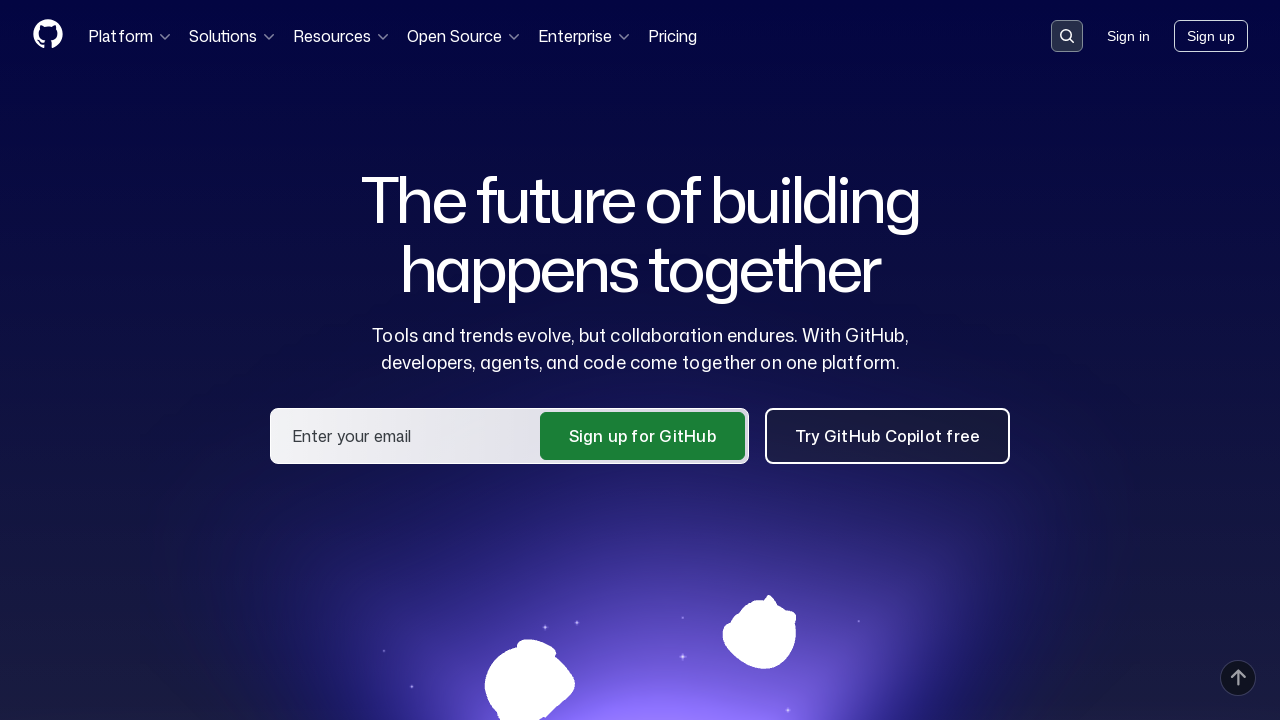

Clicked search button to open search input at (1067, 36) on button[data-target='qbsearch-input.inputButton']
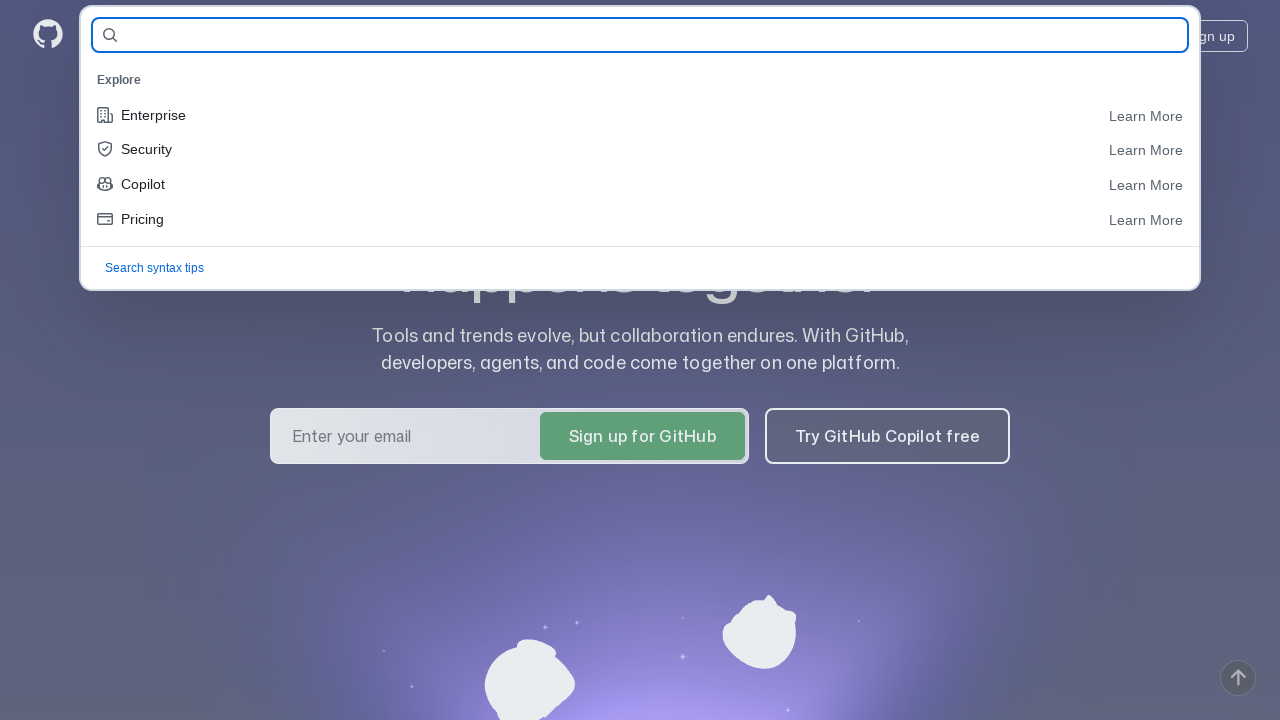

Search input field appeared
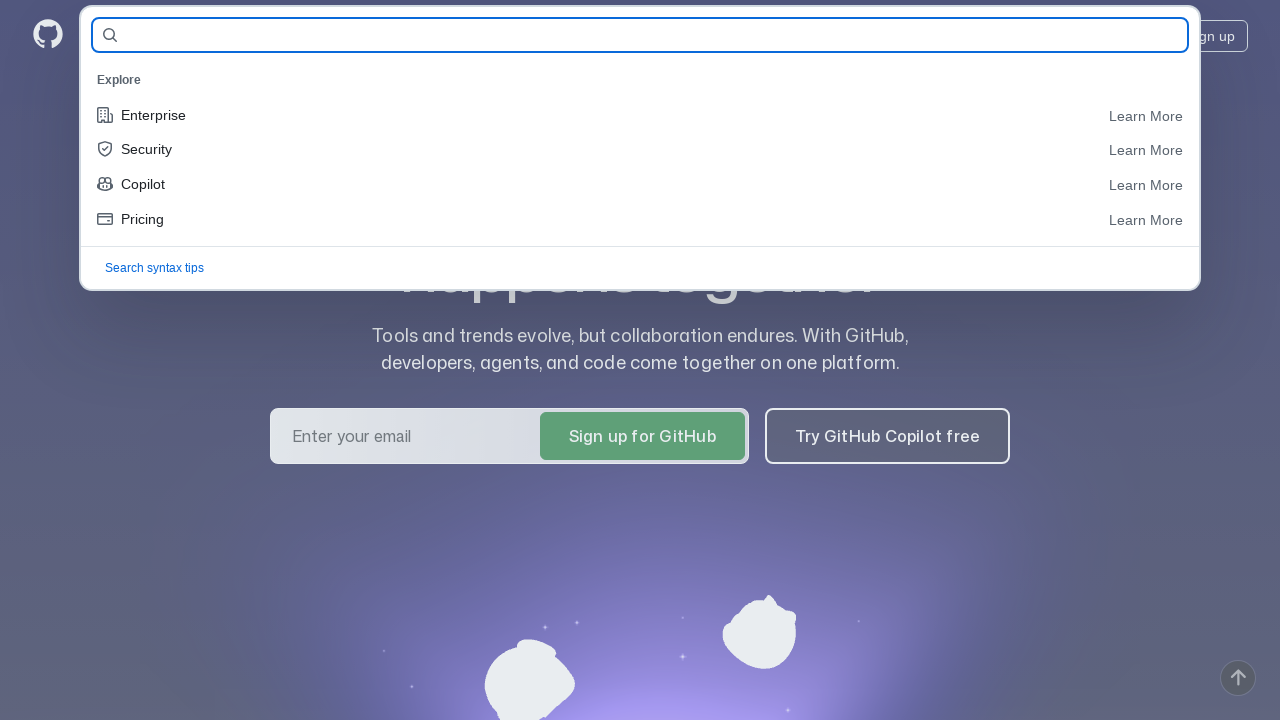

Pressed Enter to submit empty search query on input[name='query-builder-test']
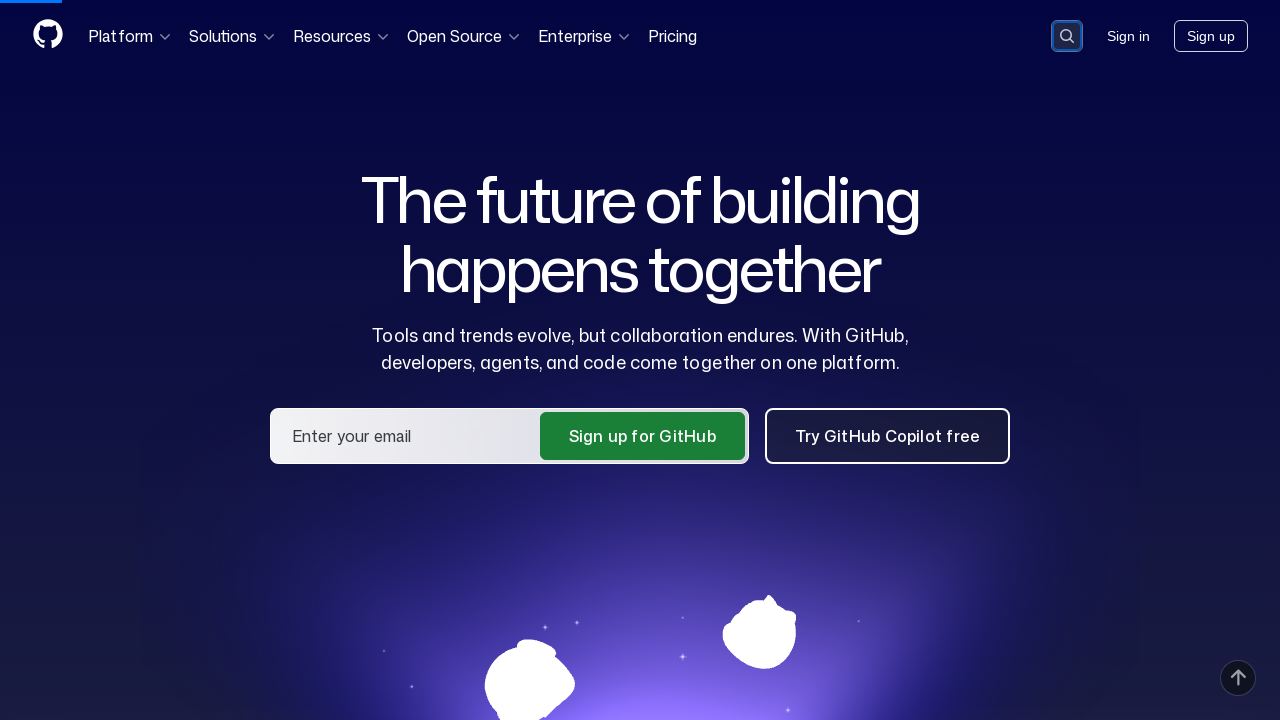

Waited for search suggestions/tips to appear
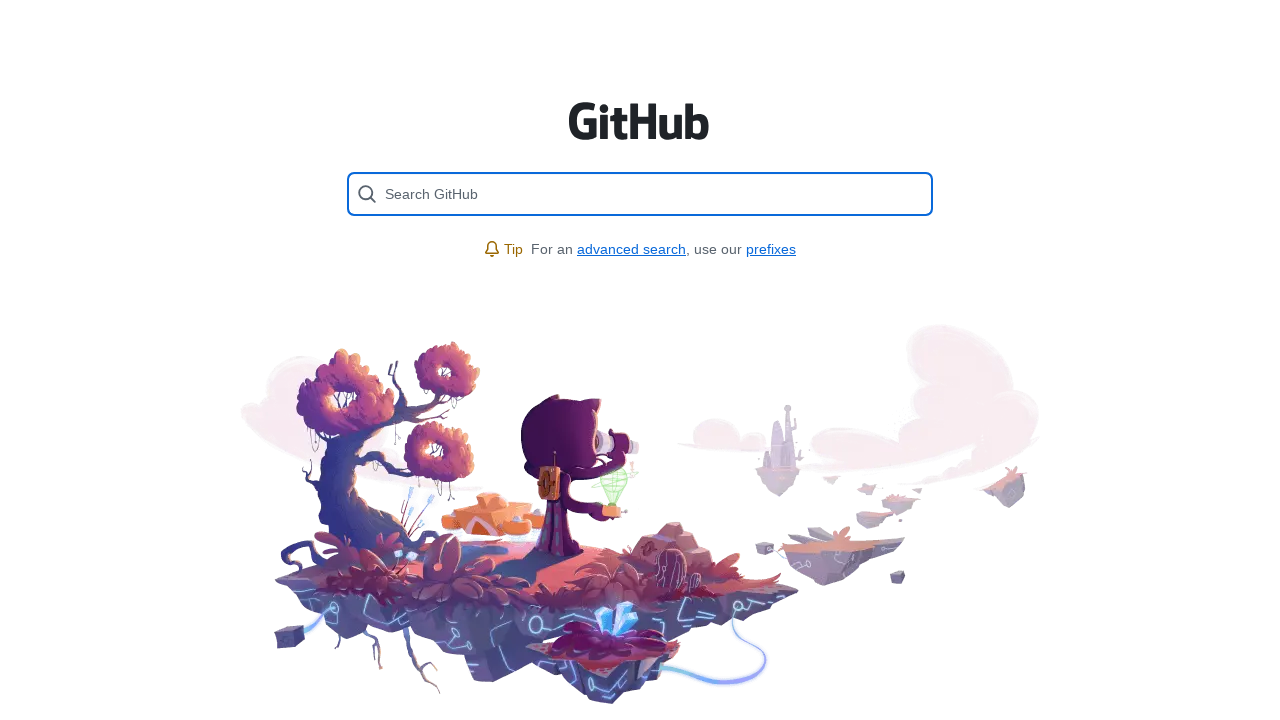

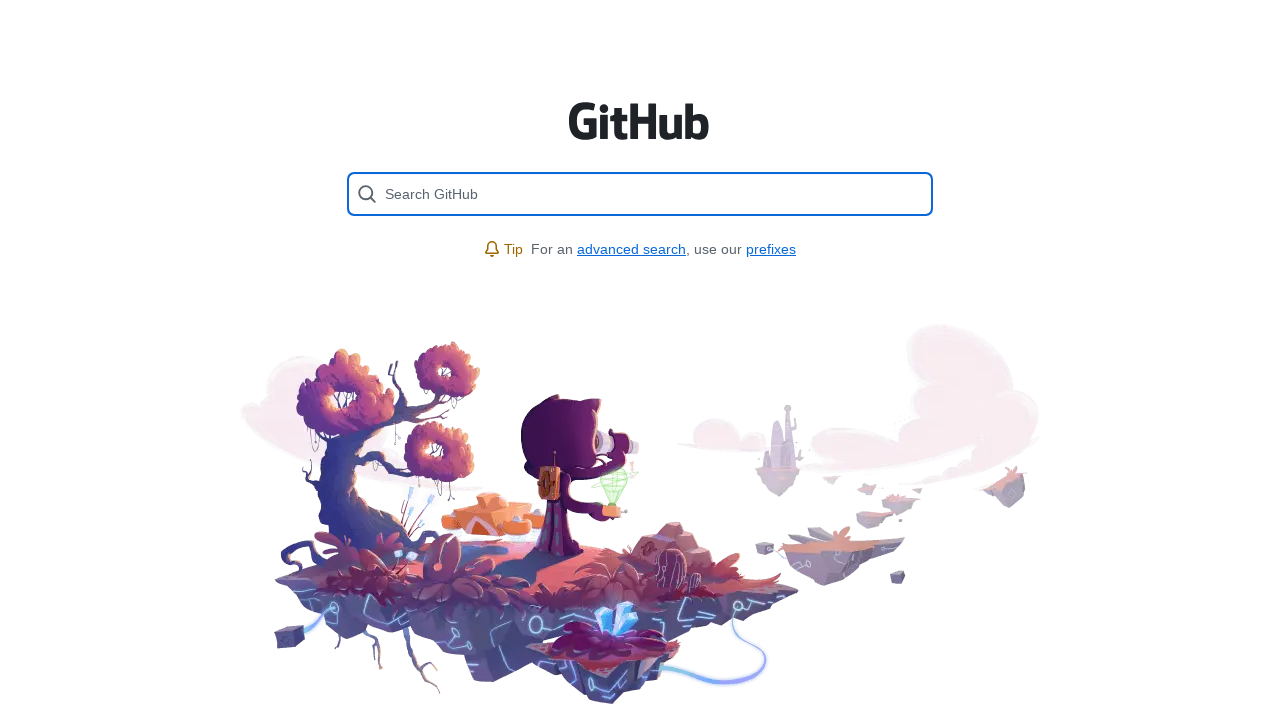